Tests window handling by clicking a link that opens a new window, extracting text from the child window, and using that extracted information to fill form fields in the parent window

Starting URL: https://rahulshettyacademy.com/loginpagePractise/

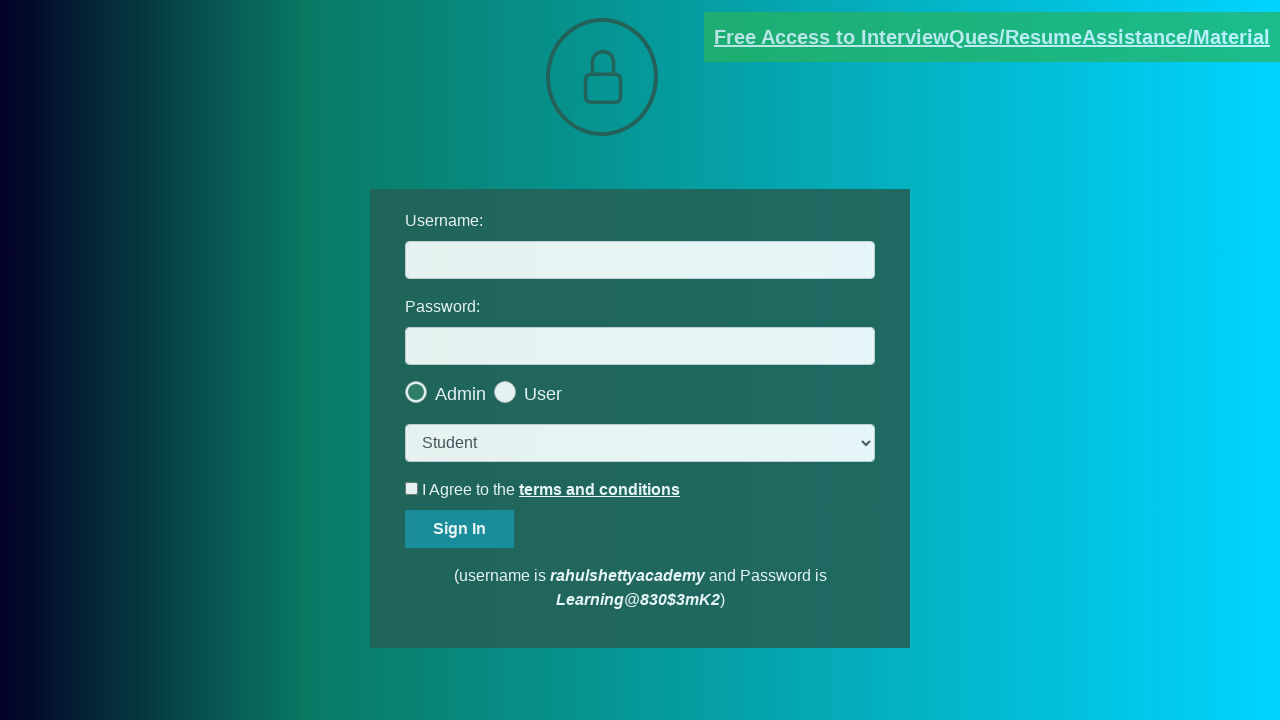

Navigated to login practice page
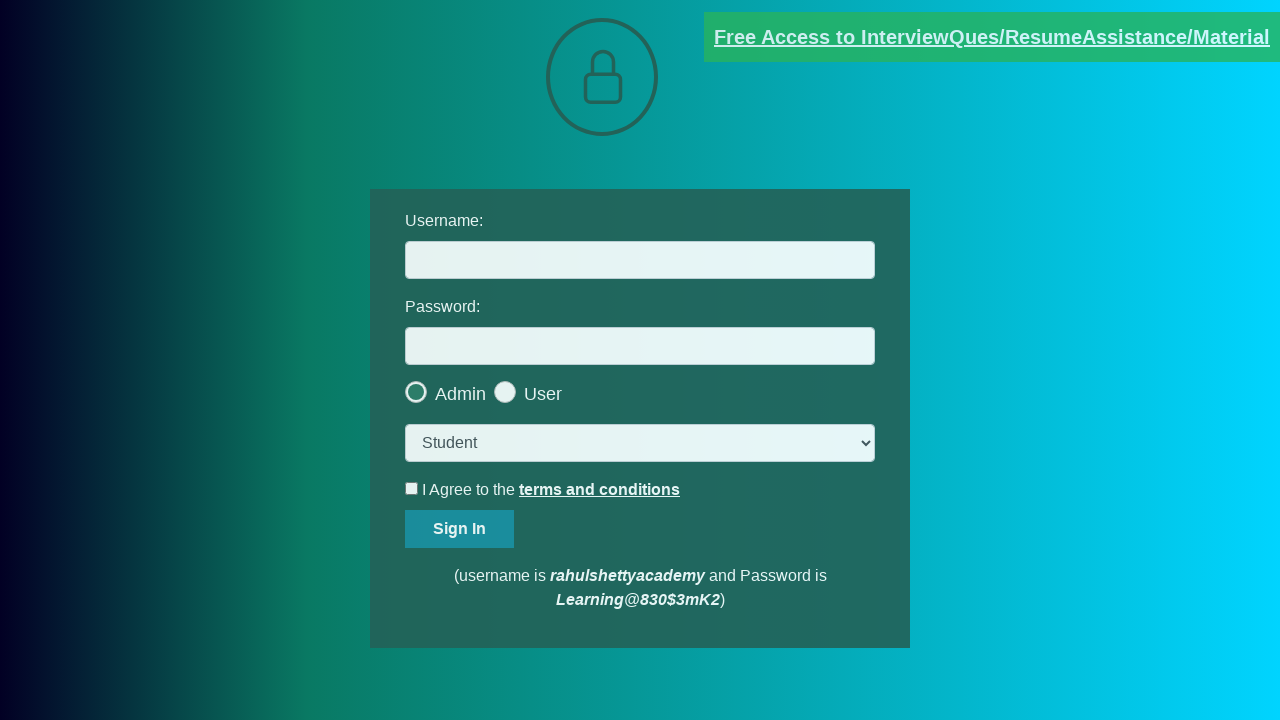

Clicked blinking text link to open new window at (992, 37) on a.blinkingText
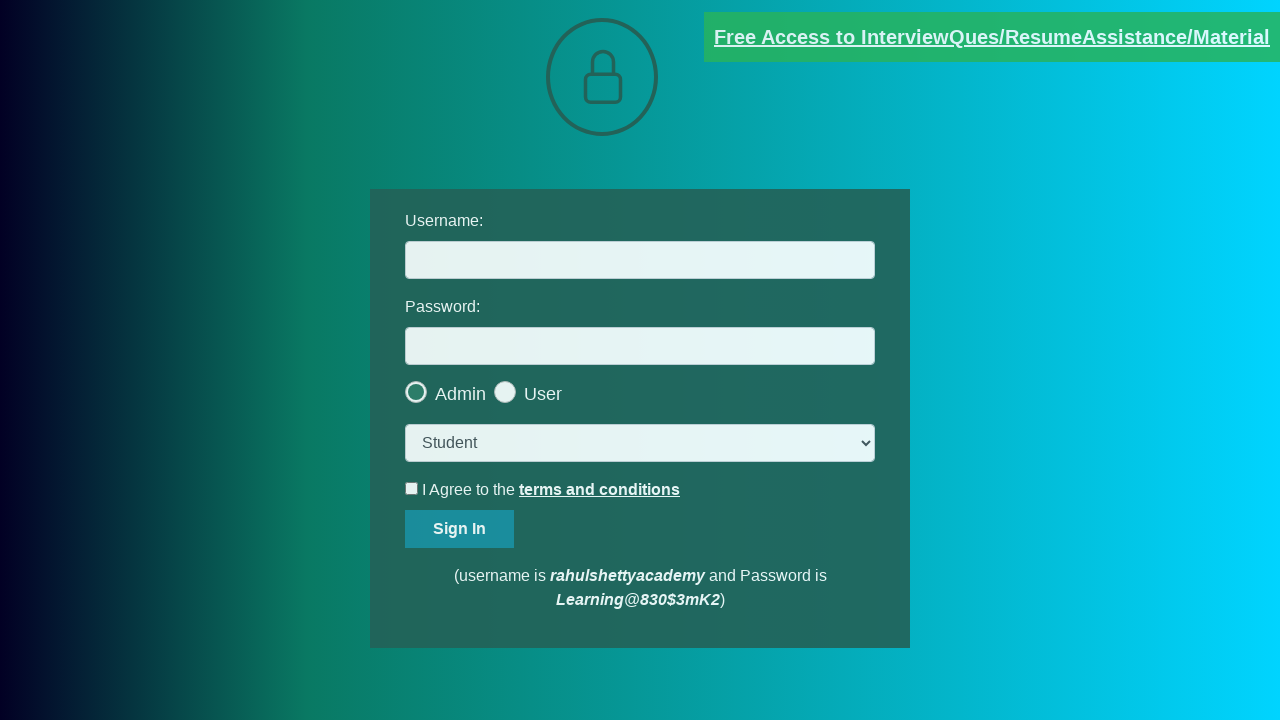

New window opened and captured
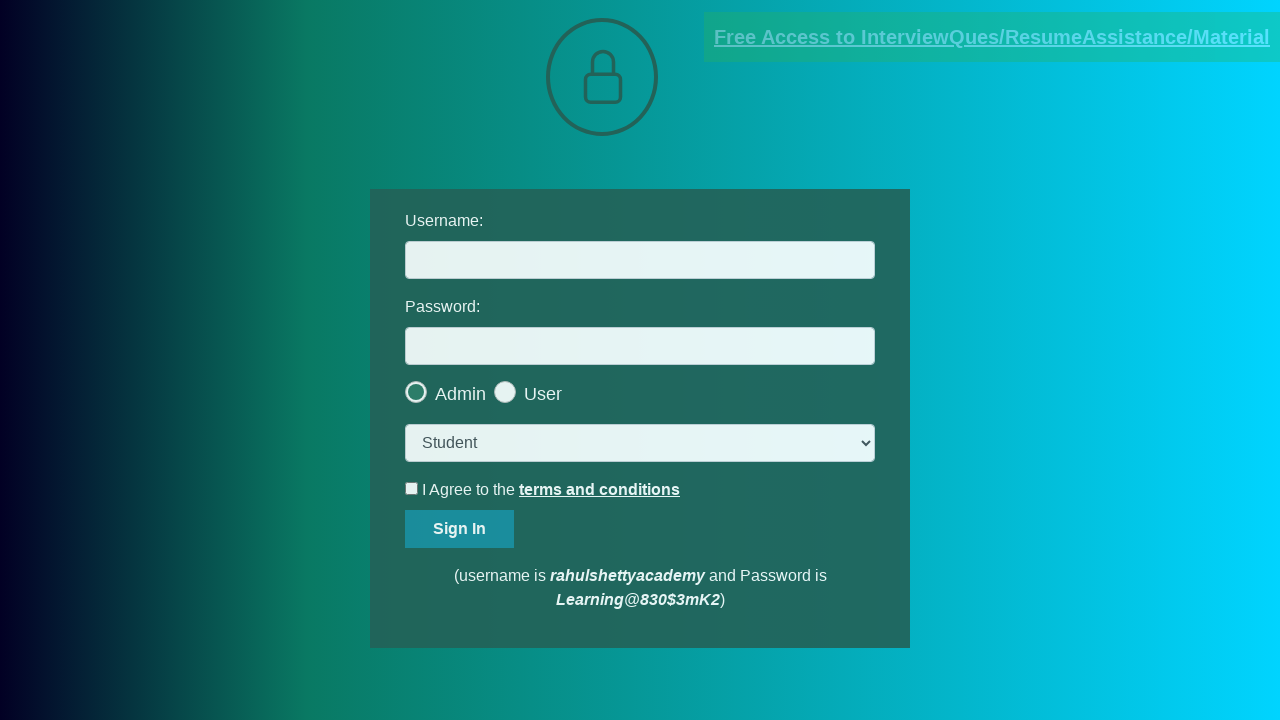

Extracted text from red paragraph in child window
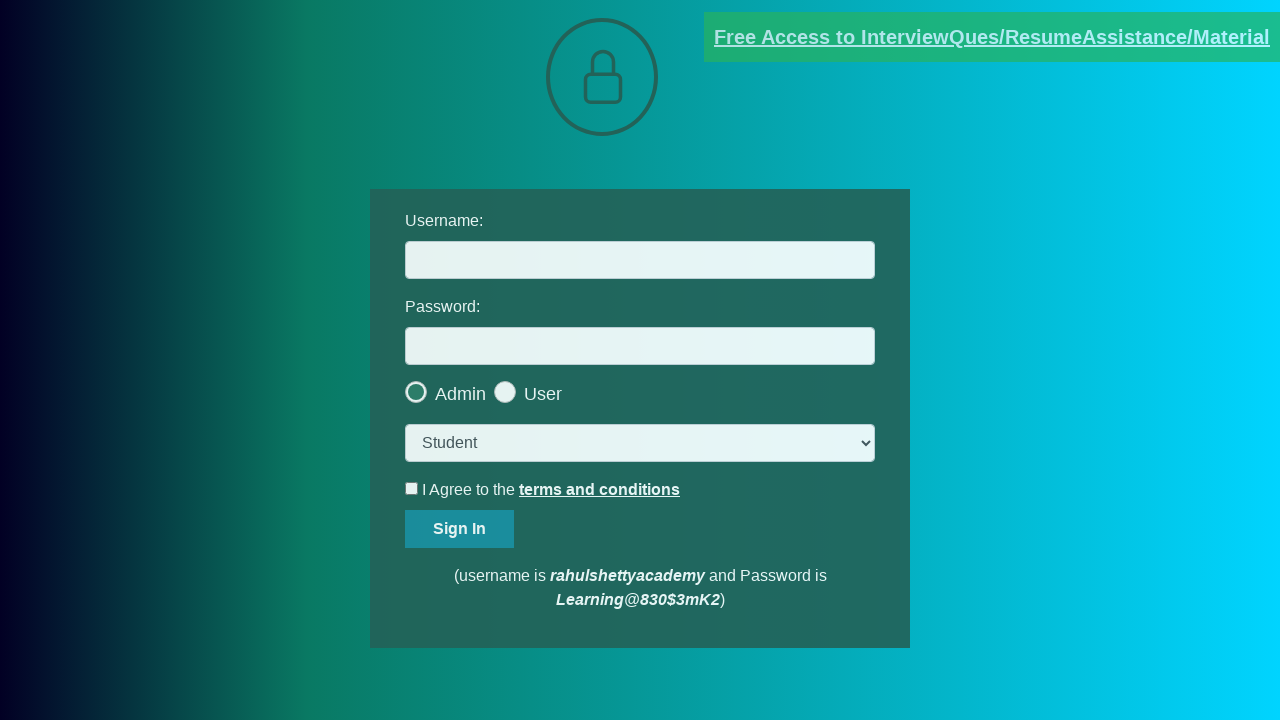

Extracted email ID from paragraph: mentor@rahulshettyacademy.com
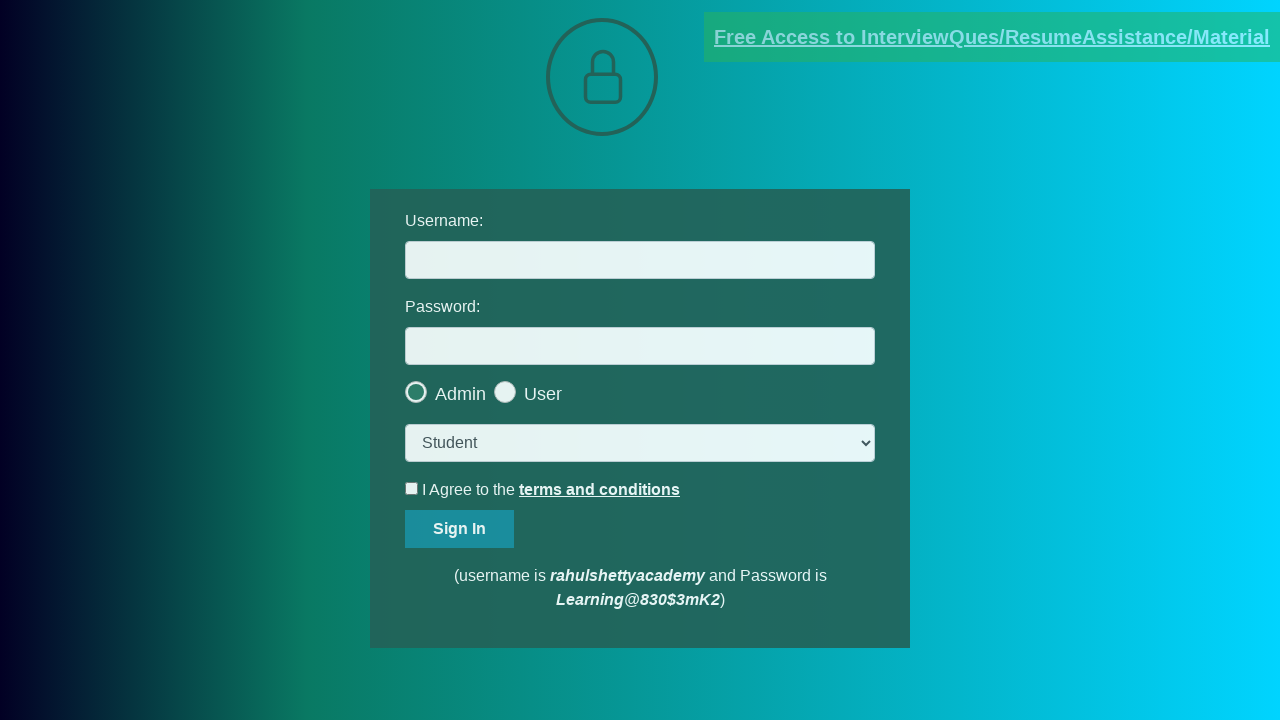

Closed child window and switched back to parent window
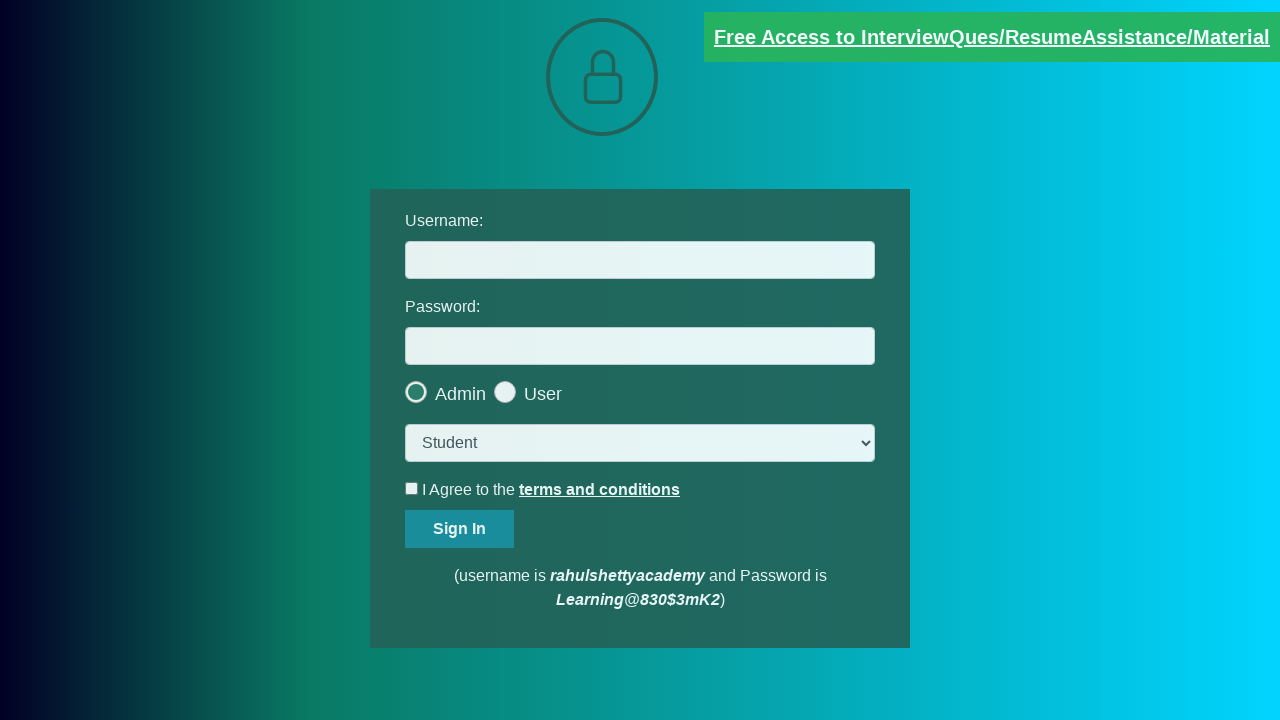

Filled username field with extracted email: mentor@rahulshettyacademy.com on #username
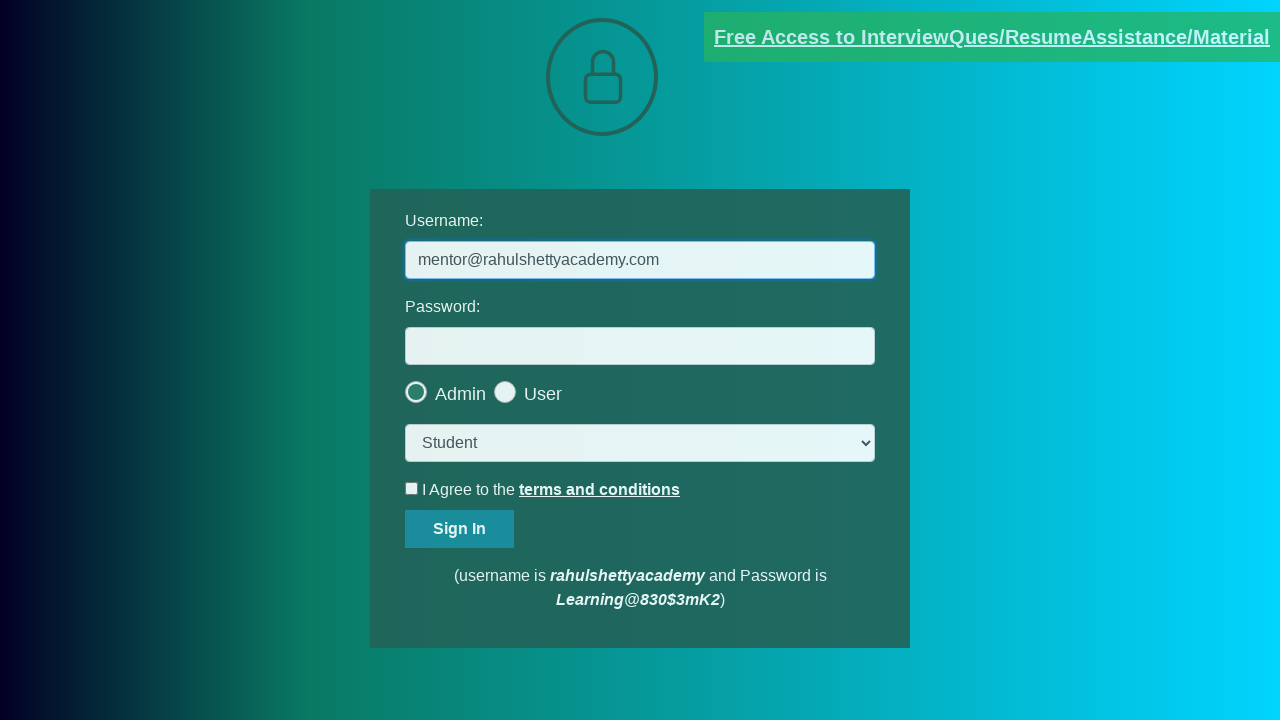

Extracted text from password hint paragraph
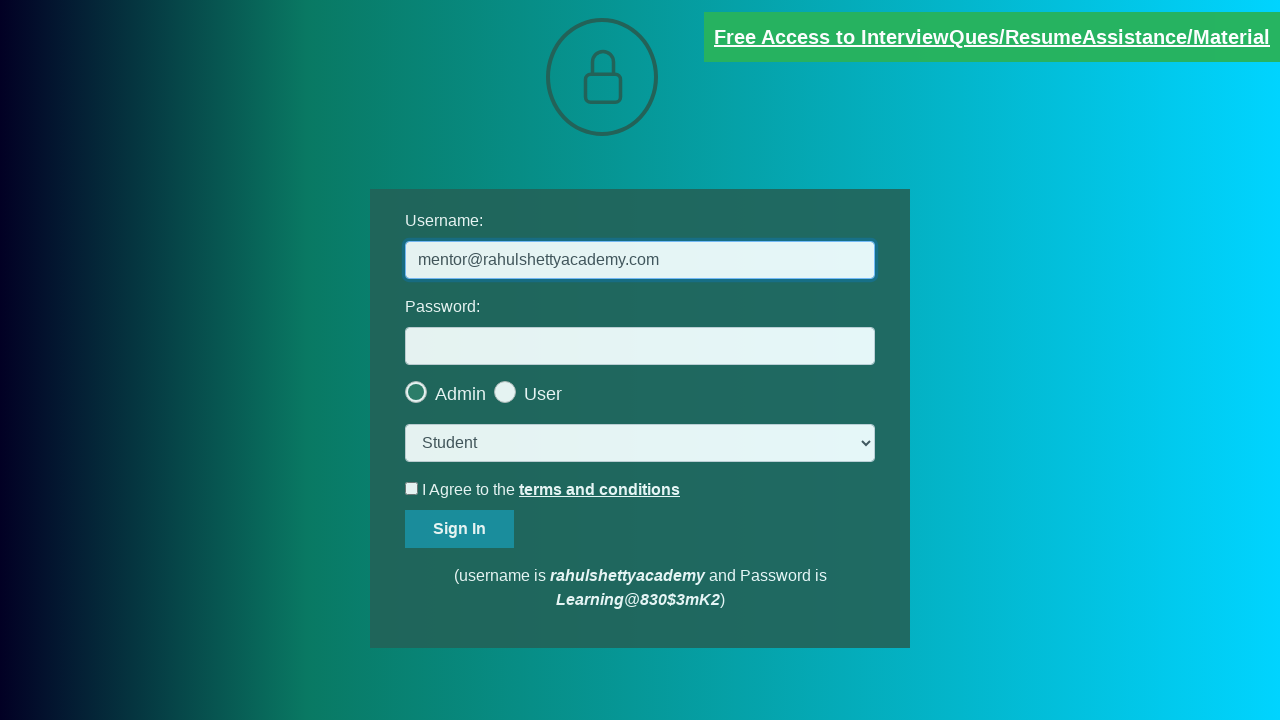

Extracted password hint from paragraph: Learning
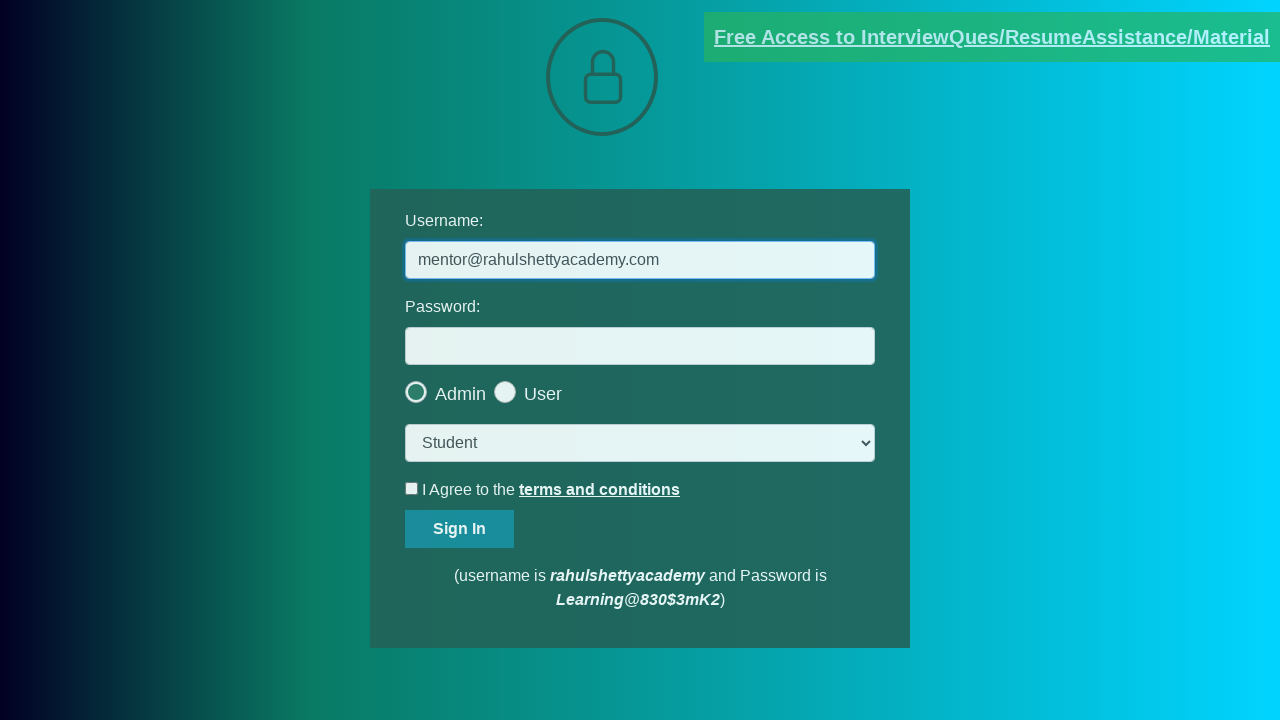

Filled password field with extracted hint: Learning on #password
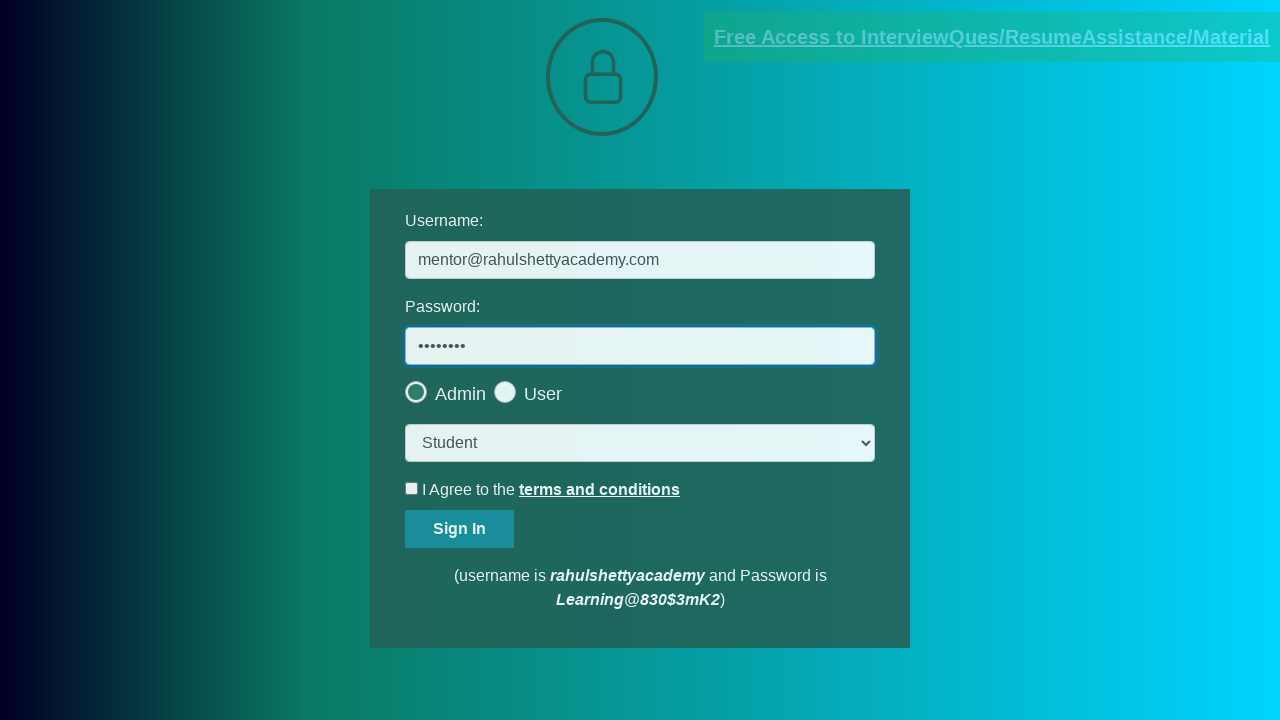

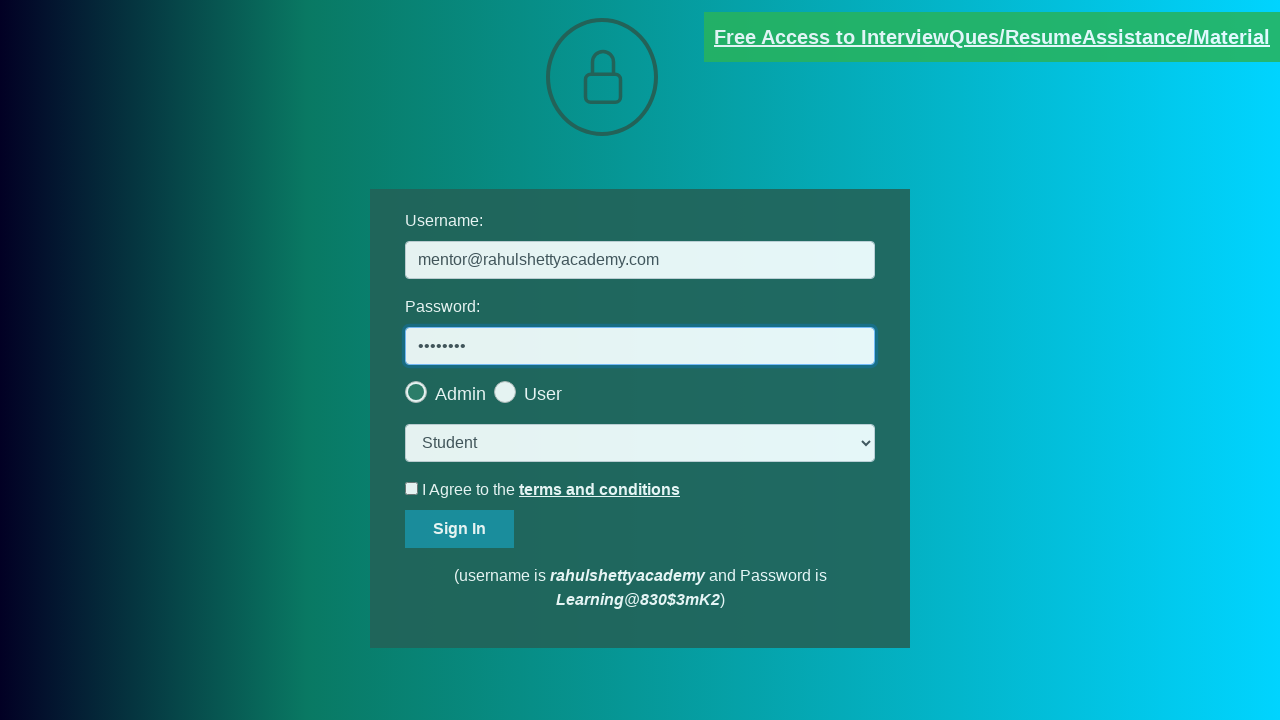